Demonstrates finding and interacting with an input element located above the password field (the username field) using positional relationship

Starting URL: https://www.saucedemo.com/

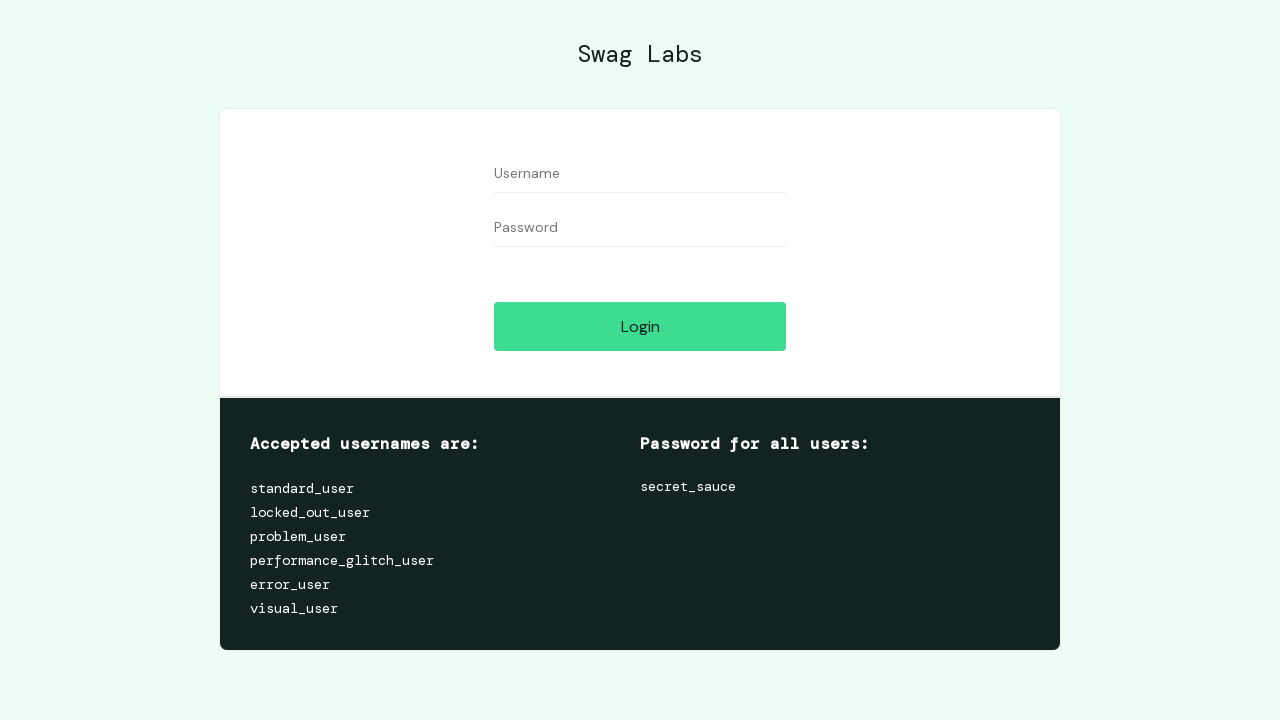

Filled username field (located above password field) with 'above' on #user-name
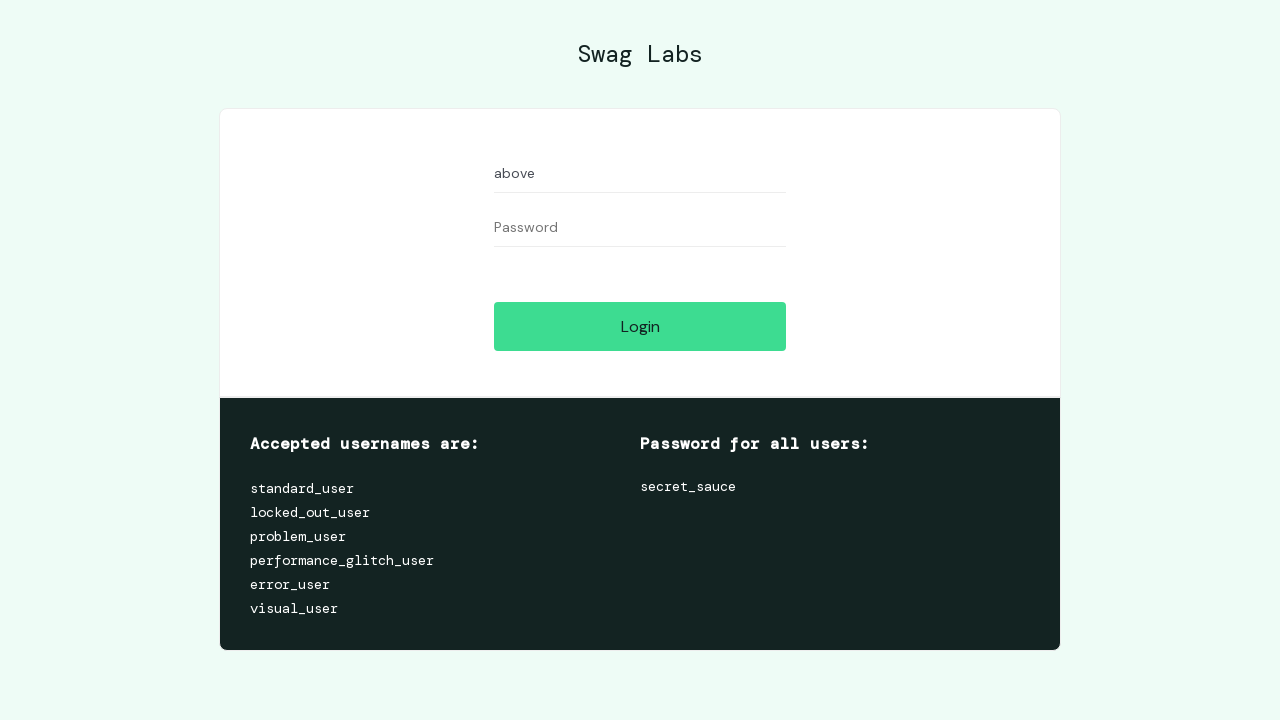

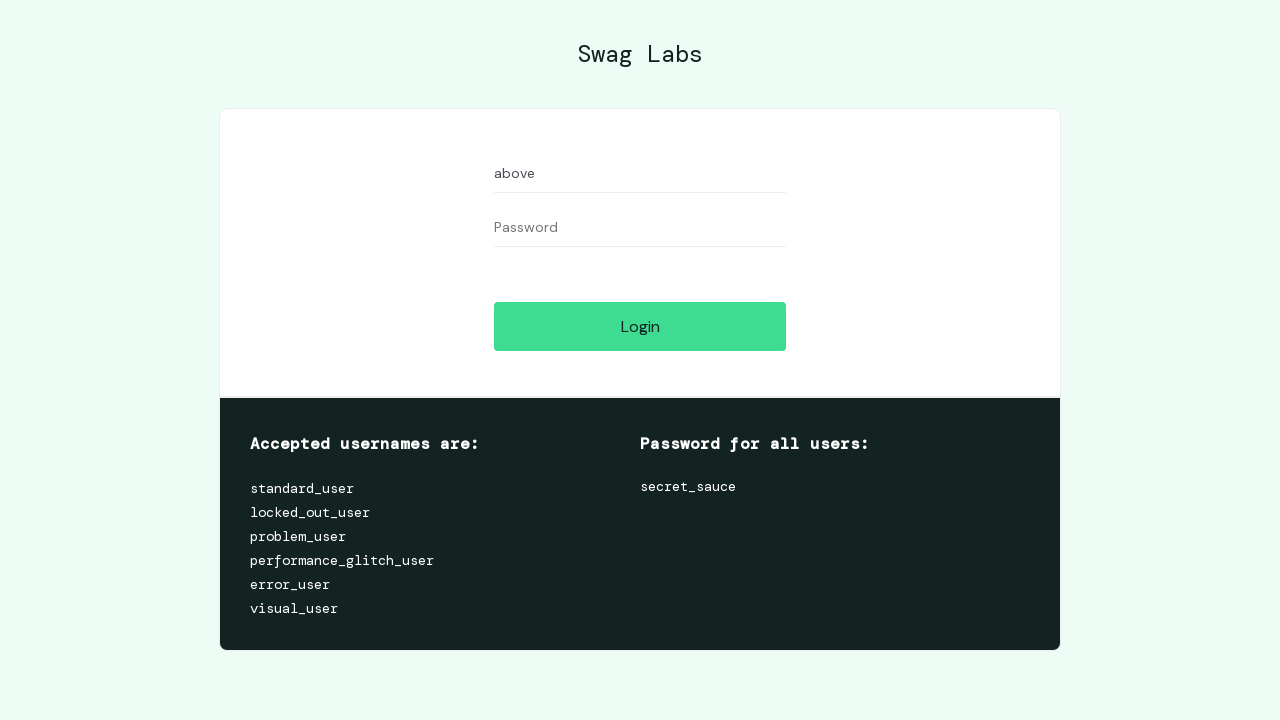